Tests successful login functionality by entering valid credentials and verifying navigation to secure area

Starting URL: http://the-internet.herokuapp.com/login

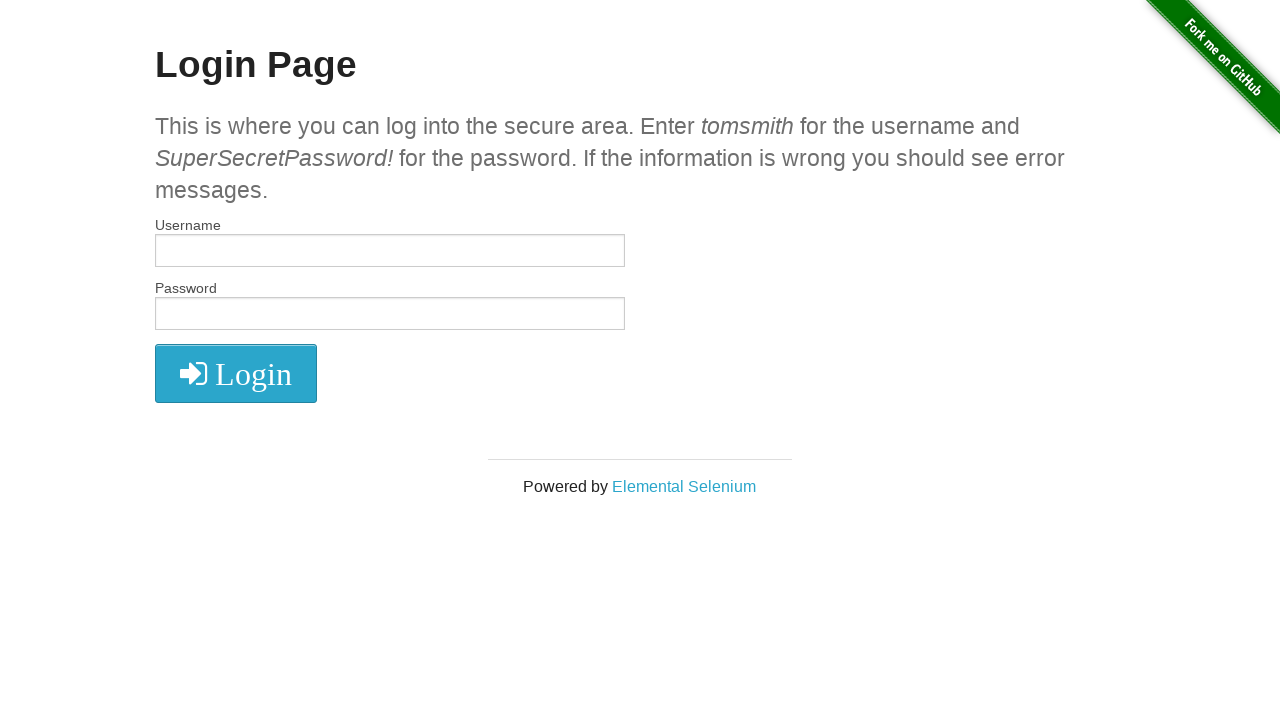

Filled username field with 'tomsmith' on #username
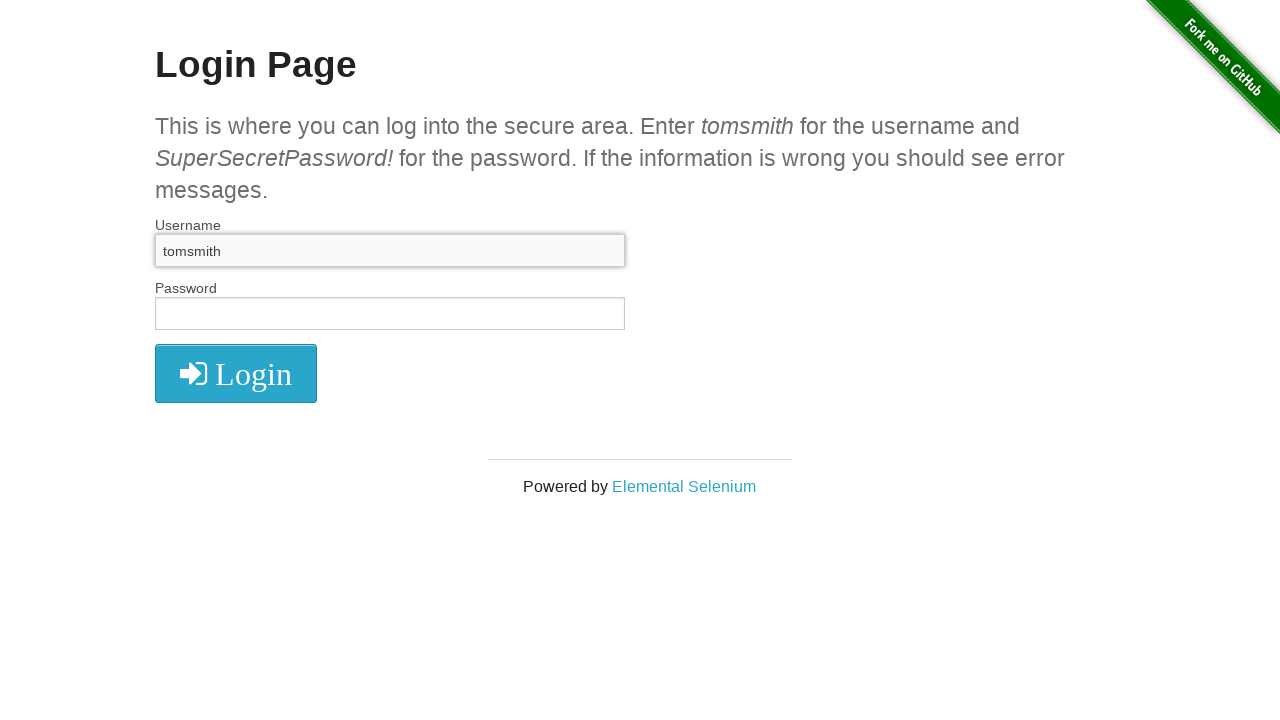

Filled password field with 'SuperSecretPassword!' on input[name='password']
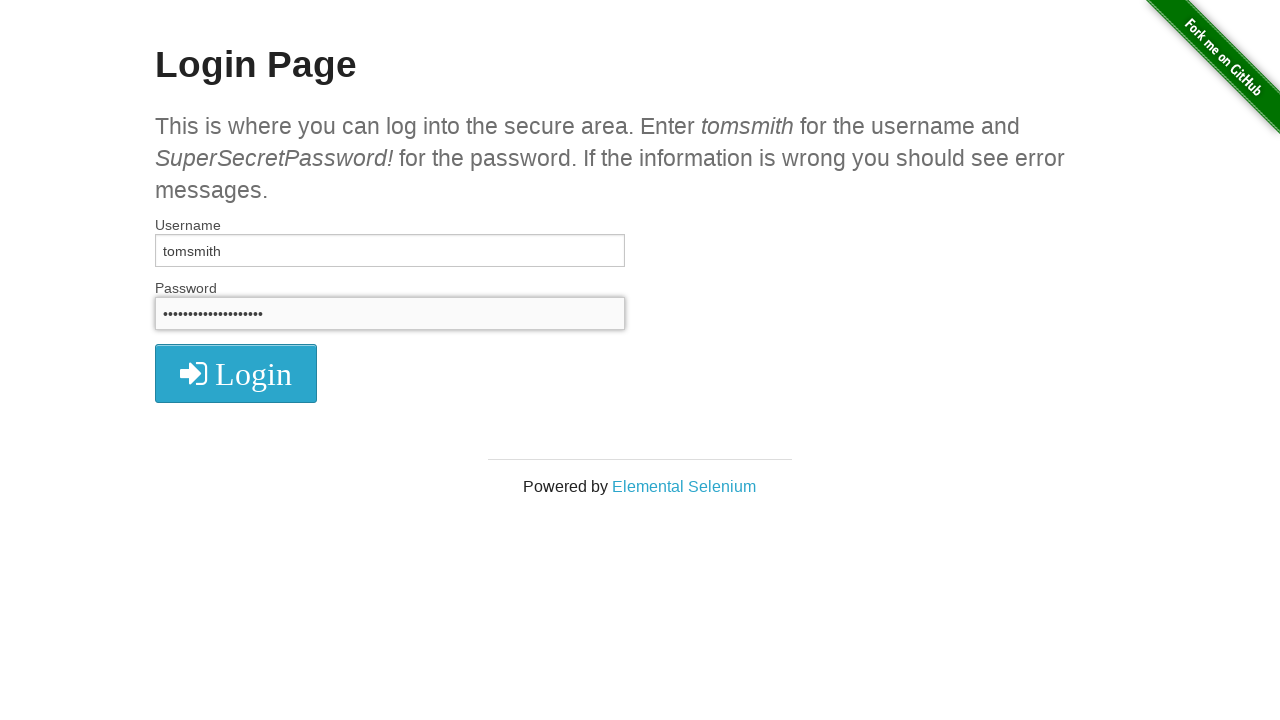

Clicked login button at (236, 374) on xpath=//i[@class='fa fa-2x fa-sign-in']
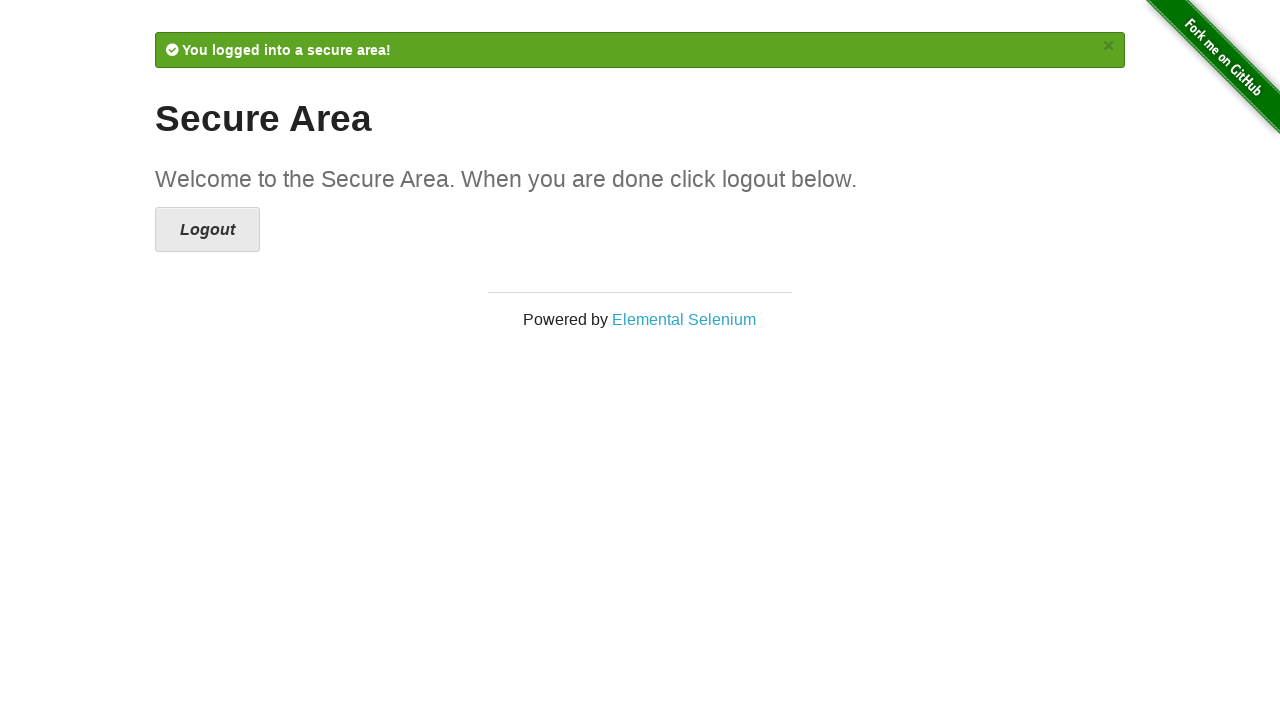

Secure area page loaded and h2 element is visible
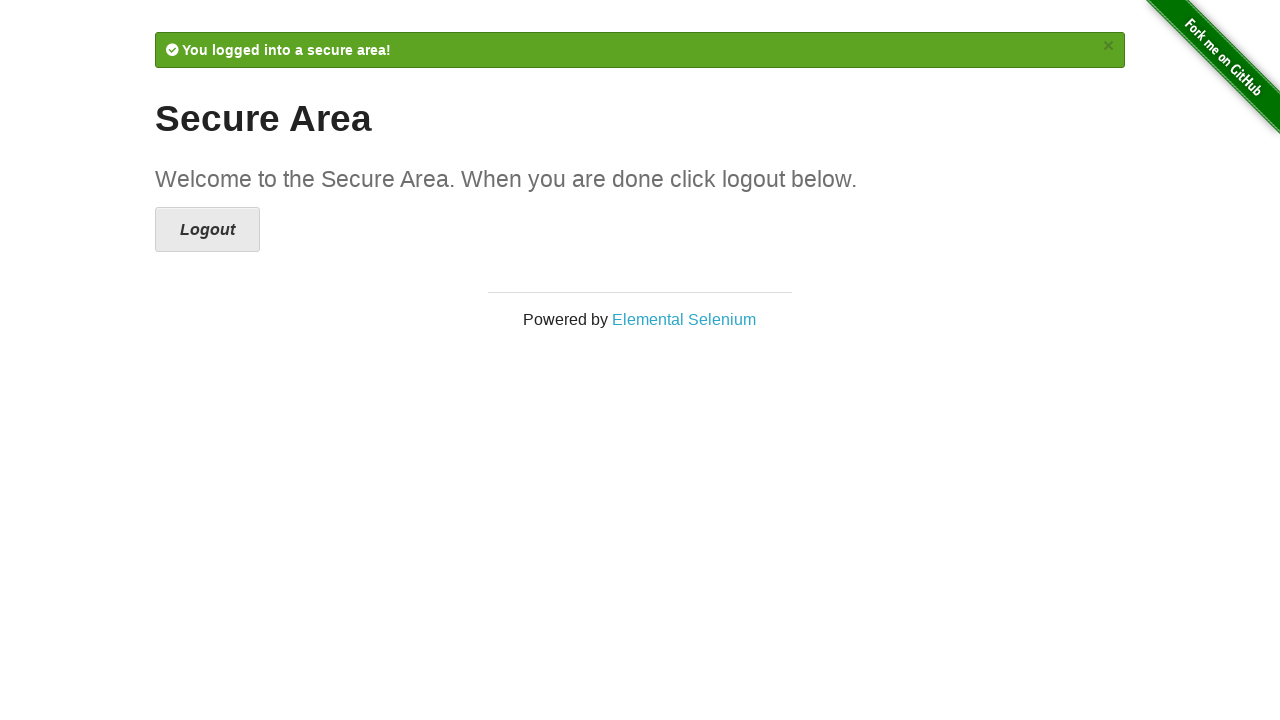

Verified 'Secure Area' text is present in page heading
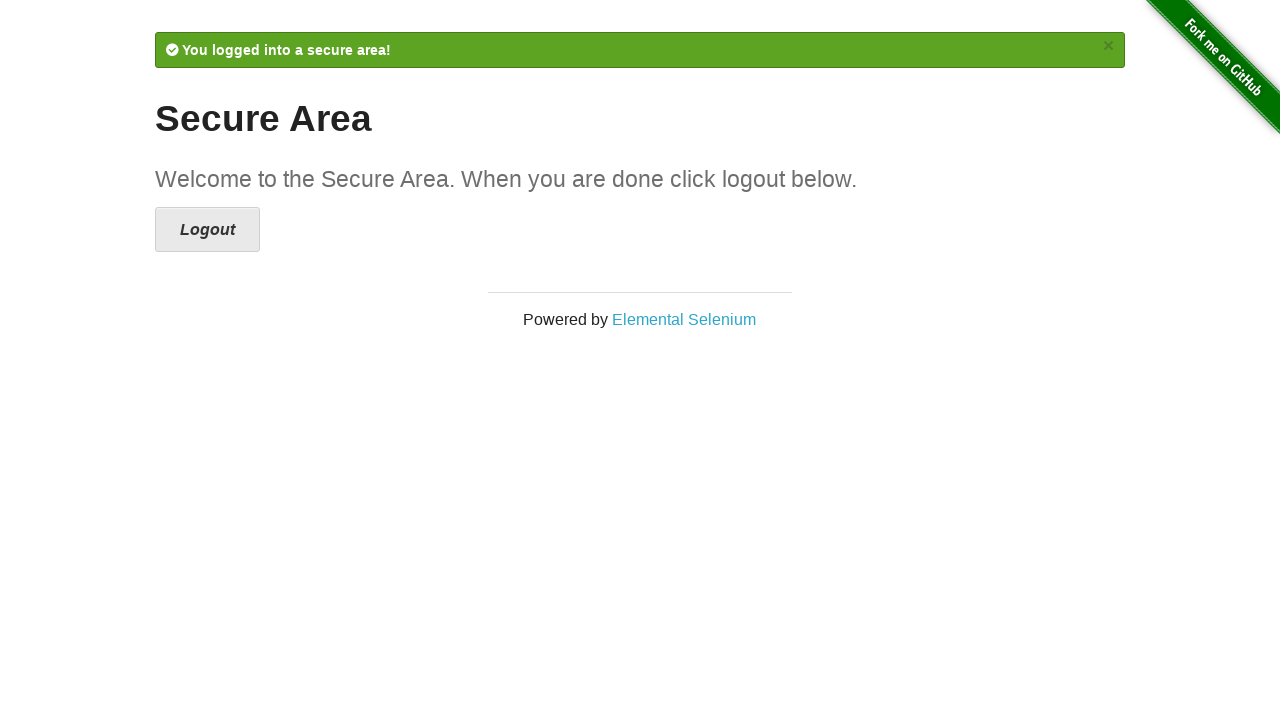

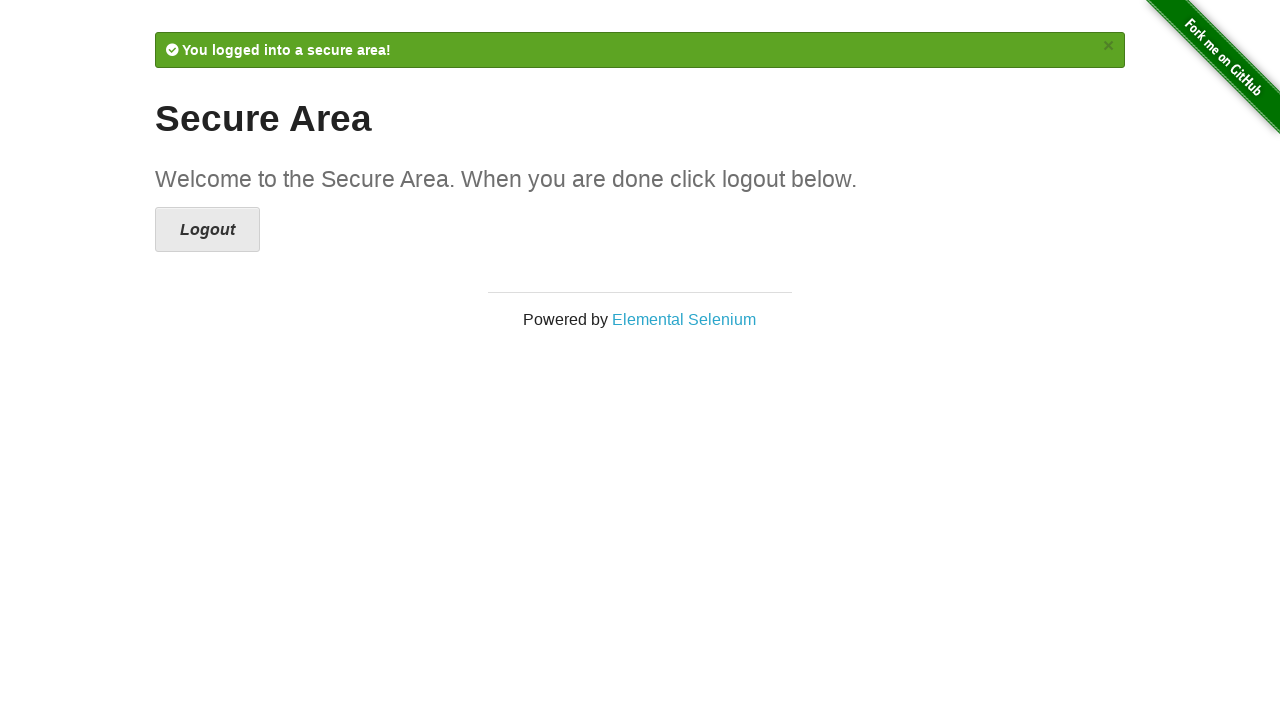